Tests navigation to Standard Suite room by clicking on the More Info button

Starting URL: https://ancabota09.wixsite.com/intern

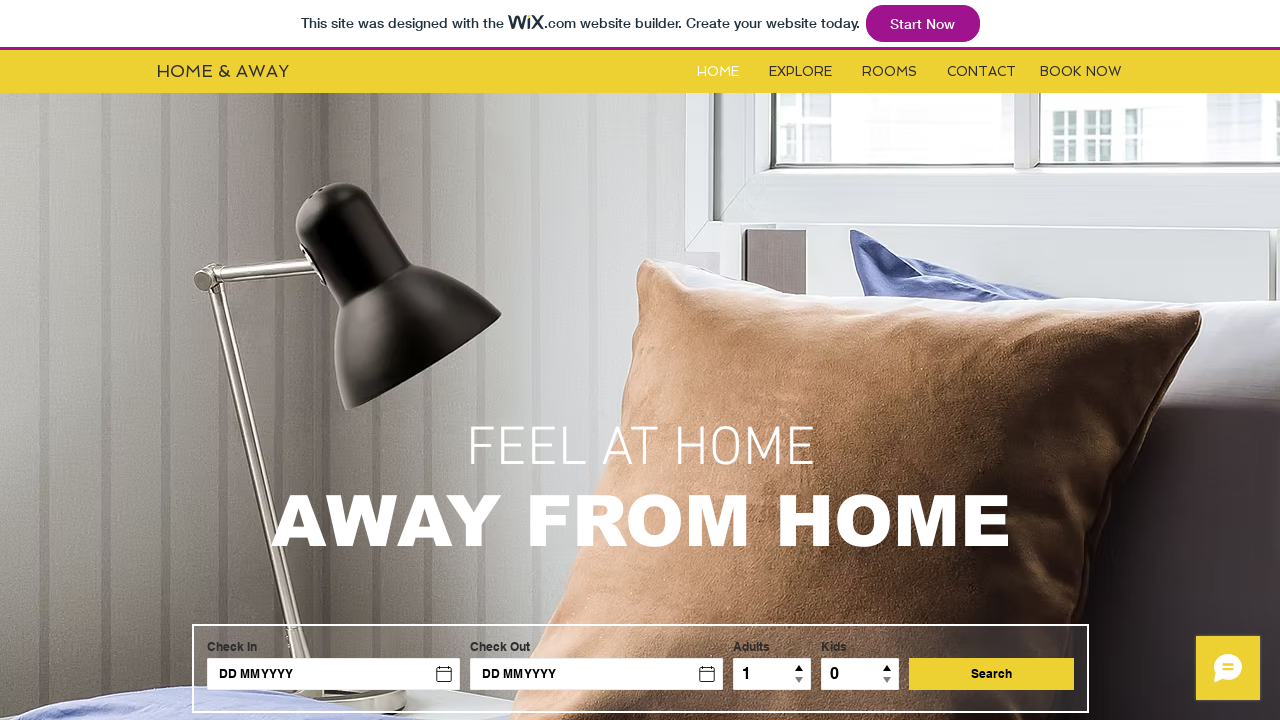

Clicked on Rooms button at (890, 72) on #i6kl732v2label
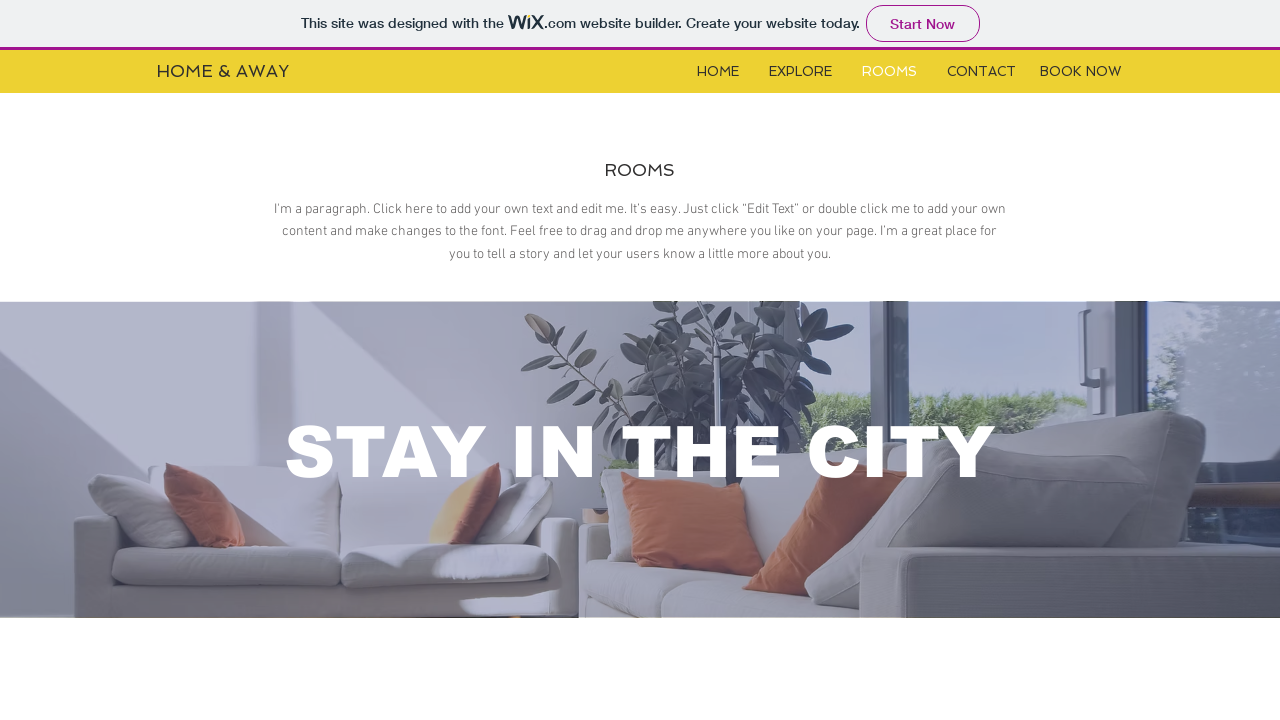

Located and switched to iframe
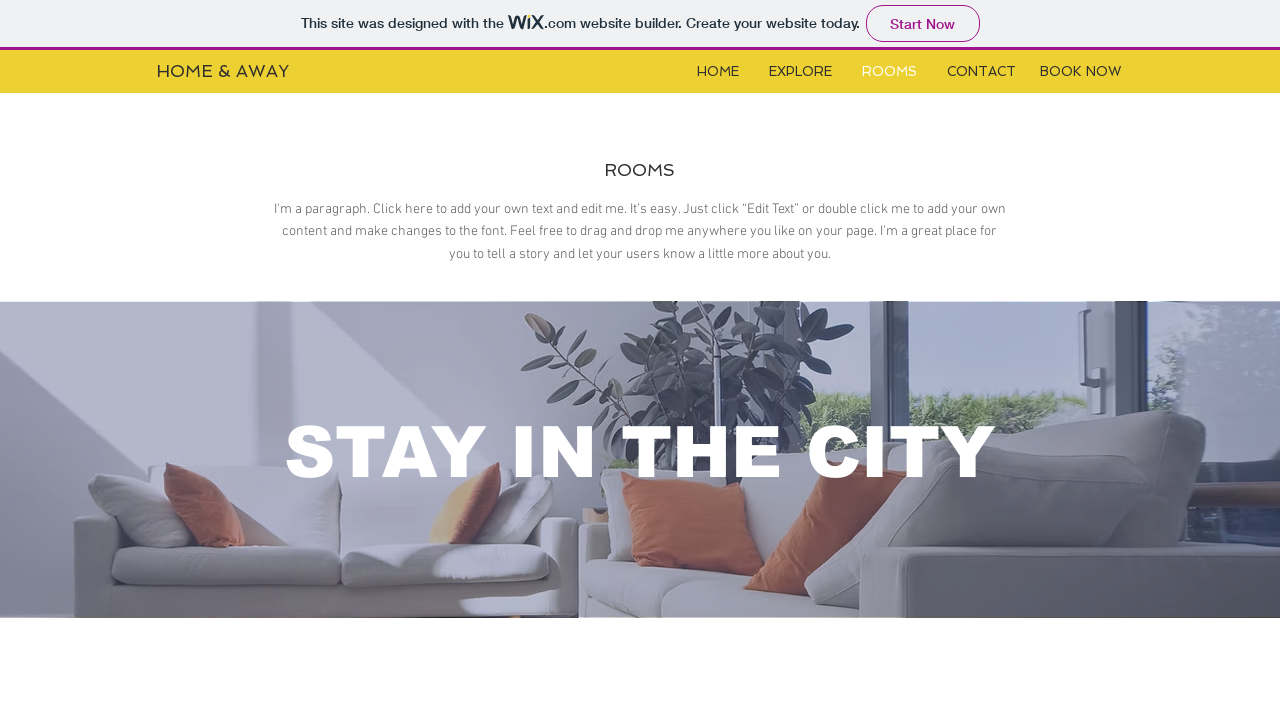

Clicked More Info button for Standard Suite room at (1034, 360) on .nKphmK >> nth=0 >> internal:control=enter-frame >> xpath=//*[@id="content"]/div
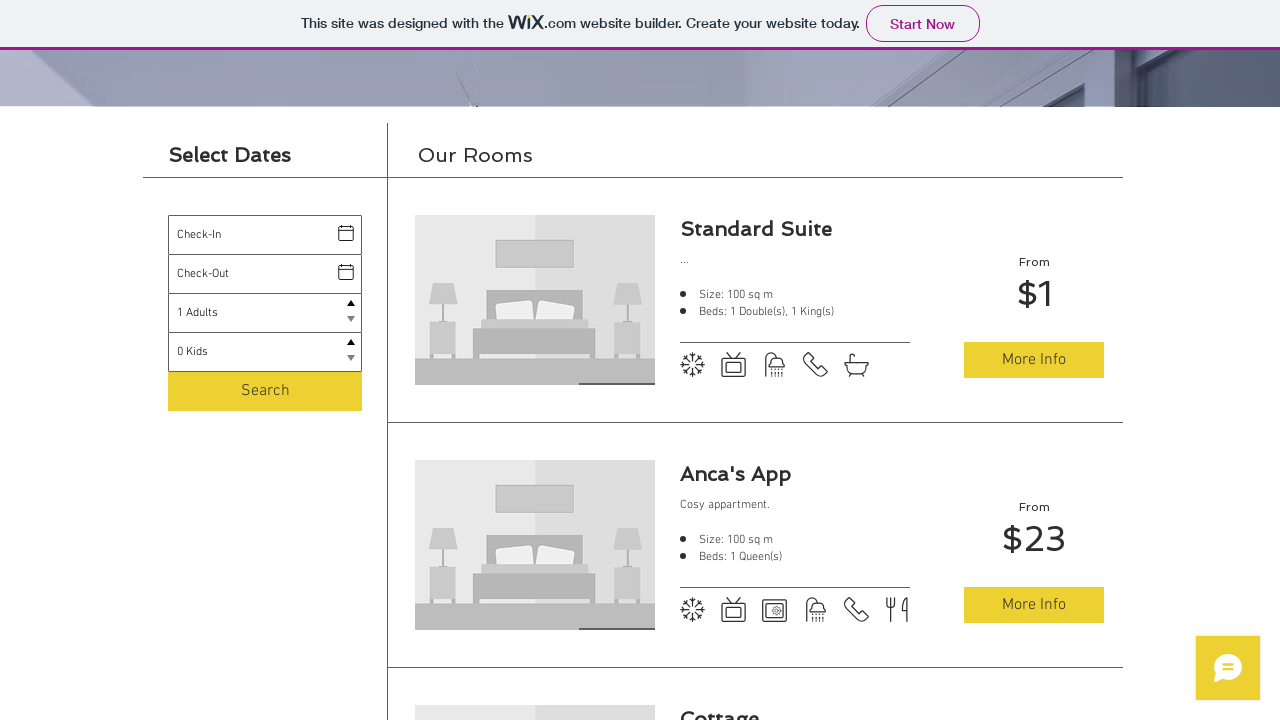

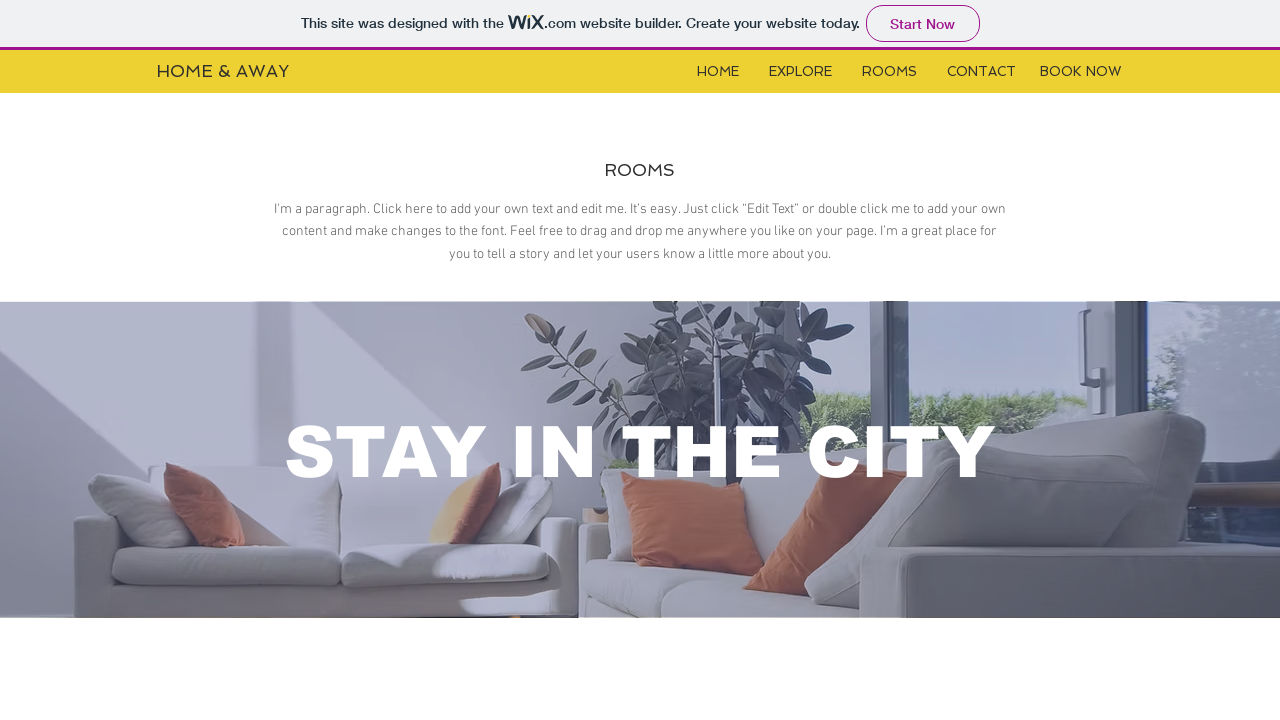